Tests scrolling functionality on a practice automation page, scrolls to a table, reads price values from the table rows, and verifies the calculated sum matches the displayed total amount.

Starting URL: https://rahulshettyacademy.com/AutomationPractice/

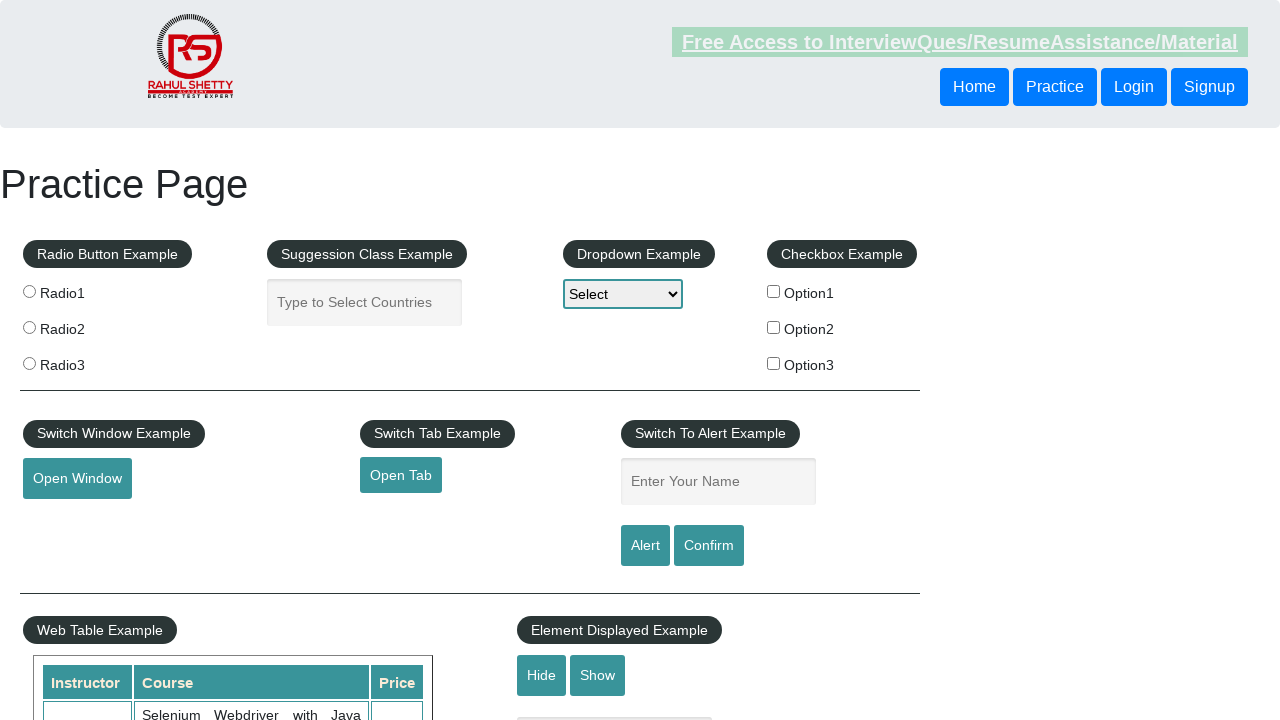

Scrolled down page by 550 pixels
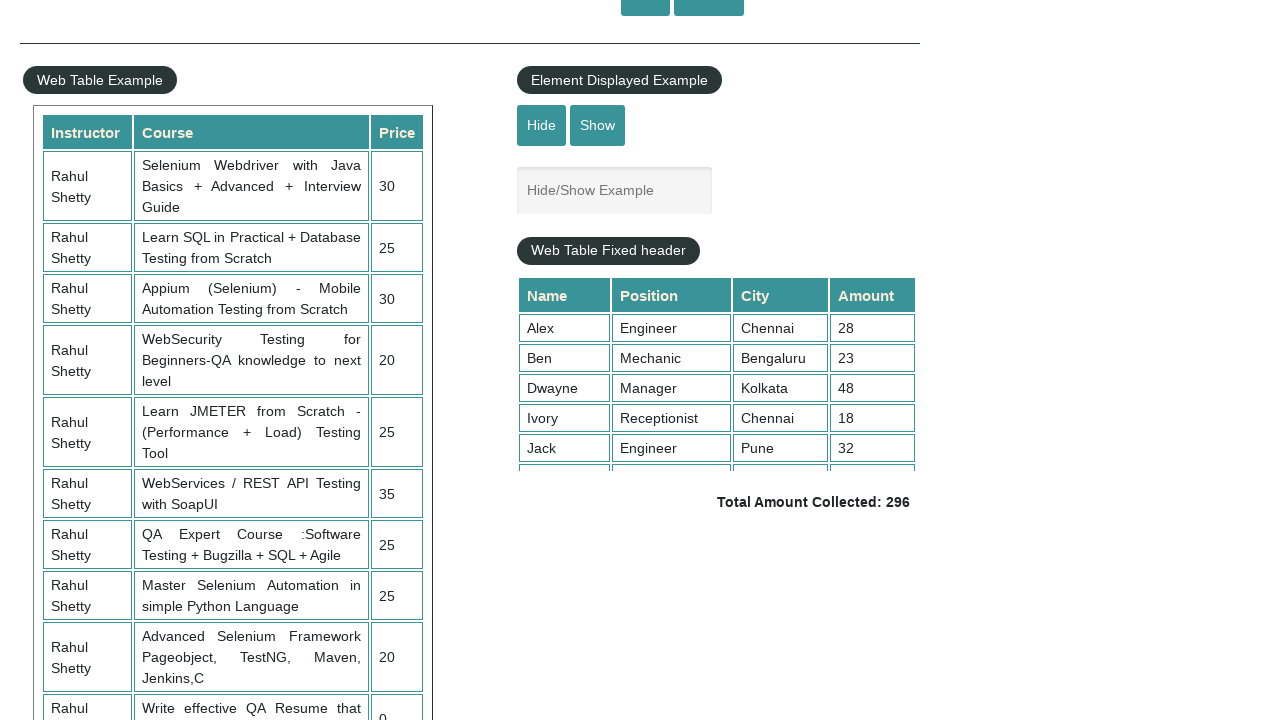

Scrolled table container to position 500
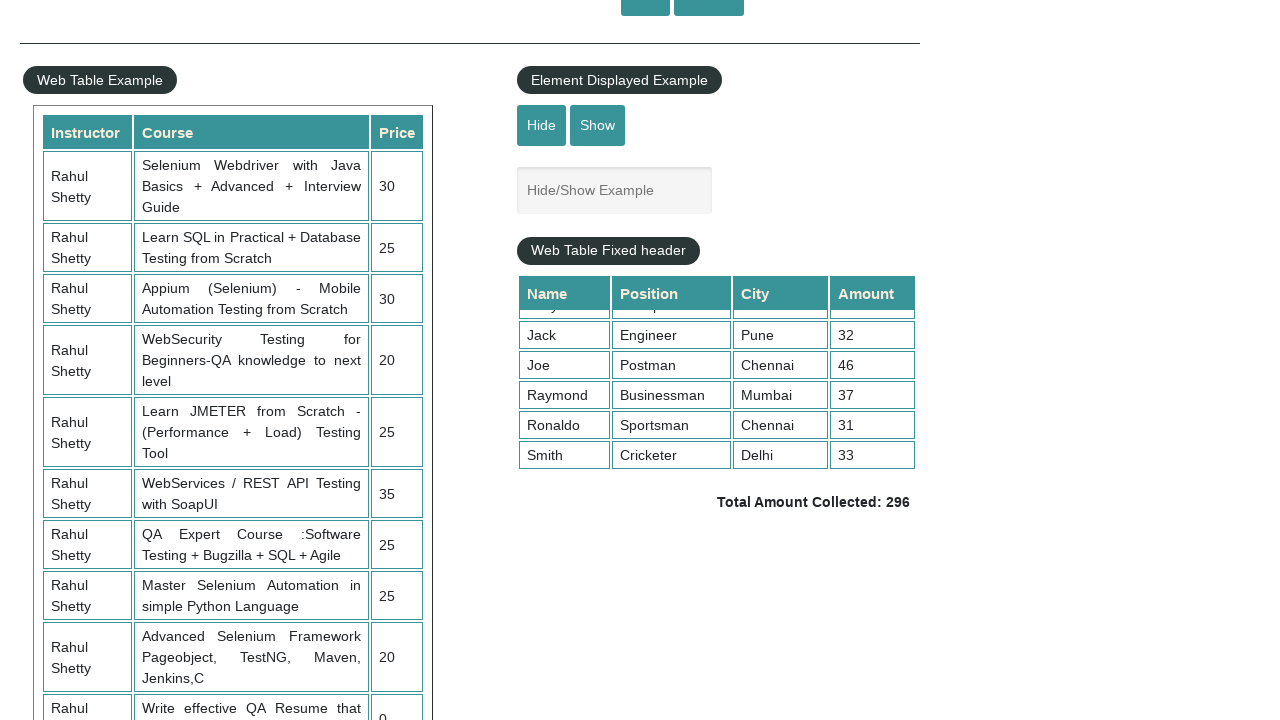

Product table loaded and visible
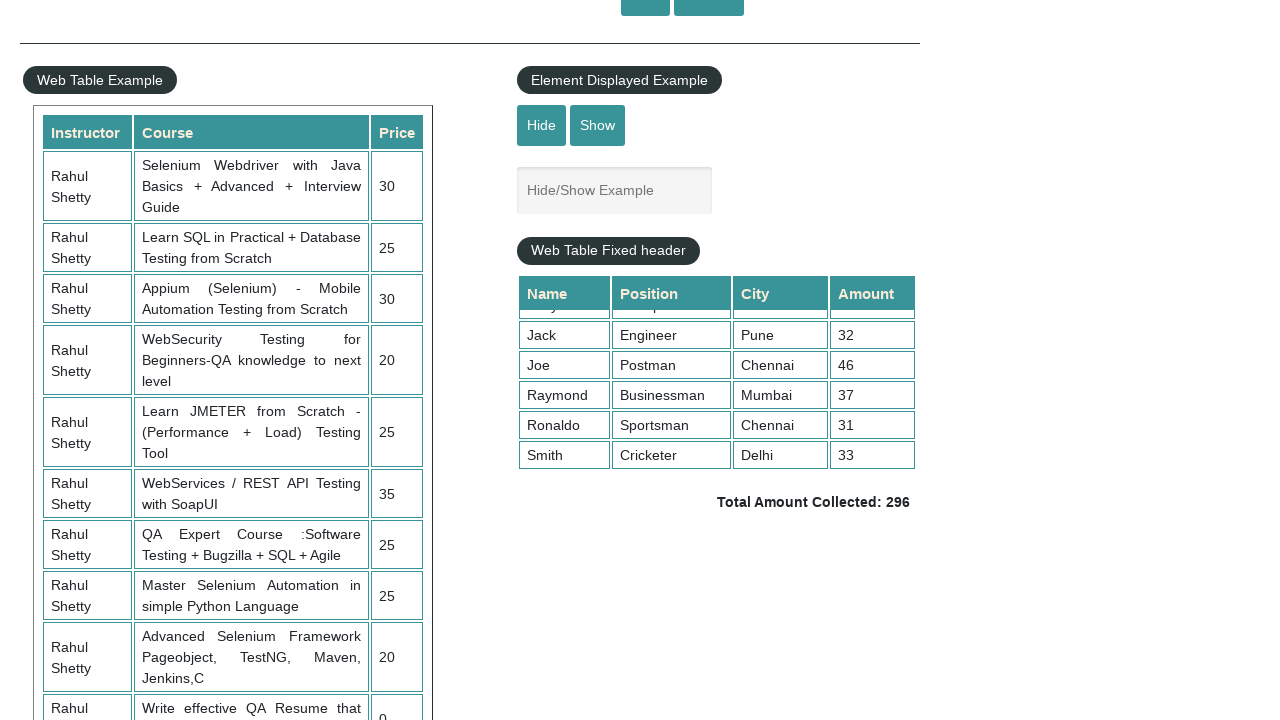

Retrieved all price elements from table (4th column)
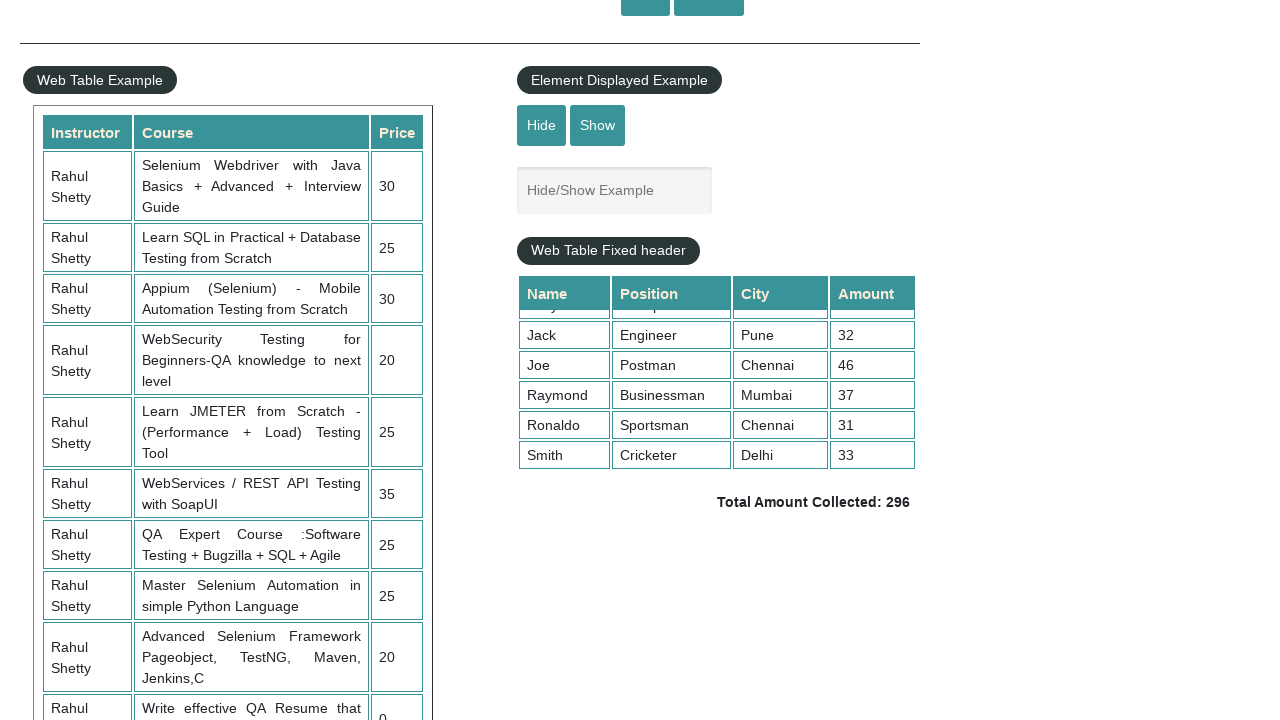

Calculated sum of all prices: 296
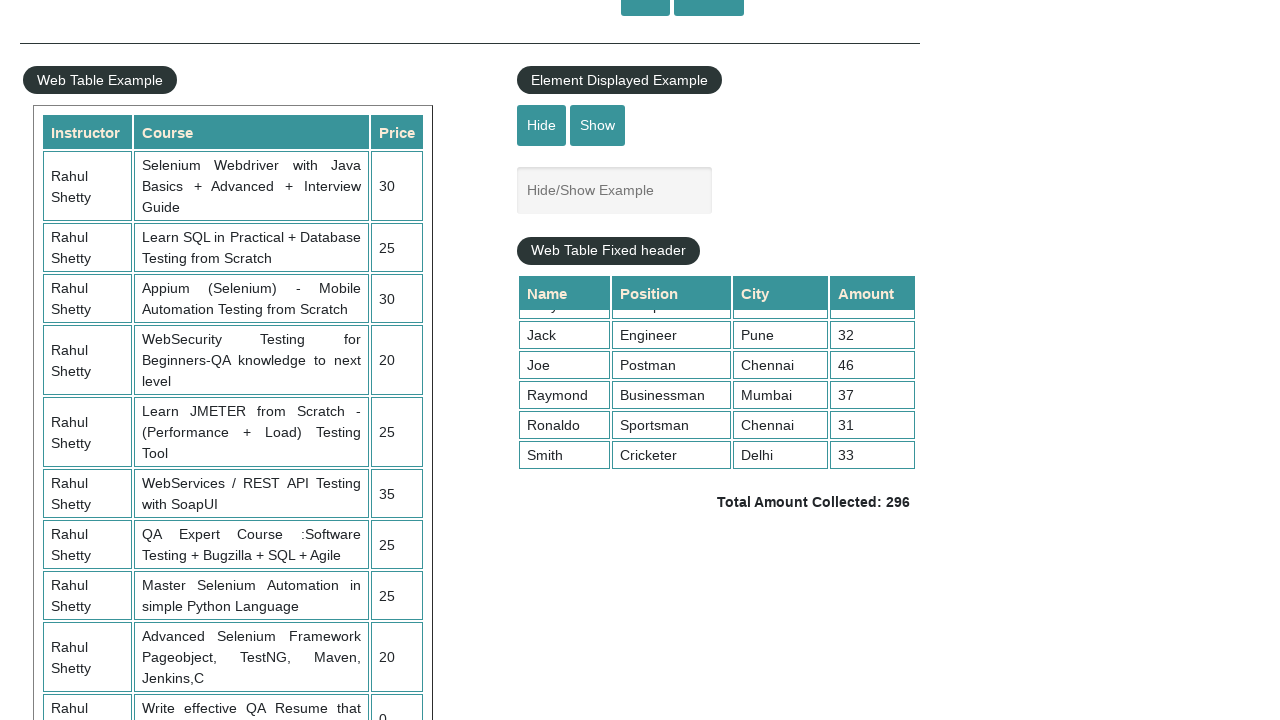

Located total amount element
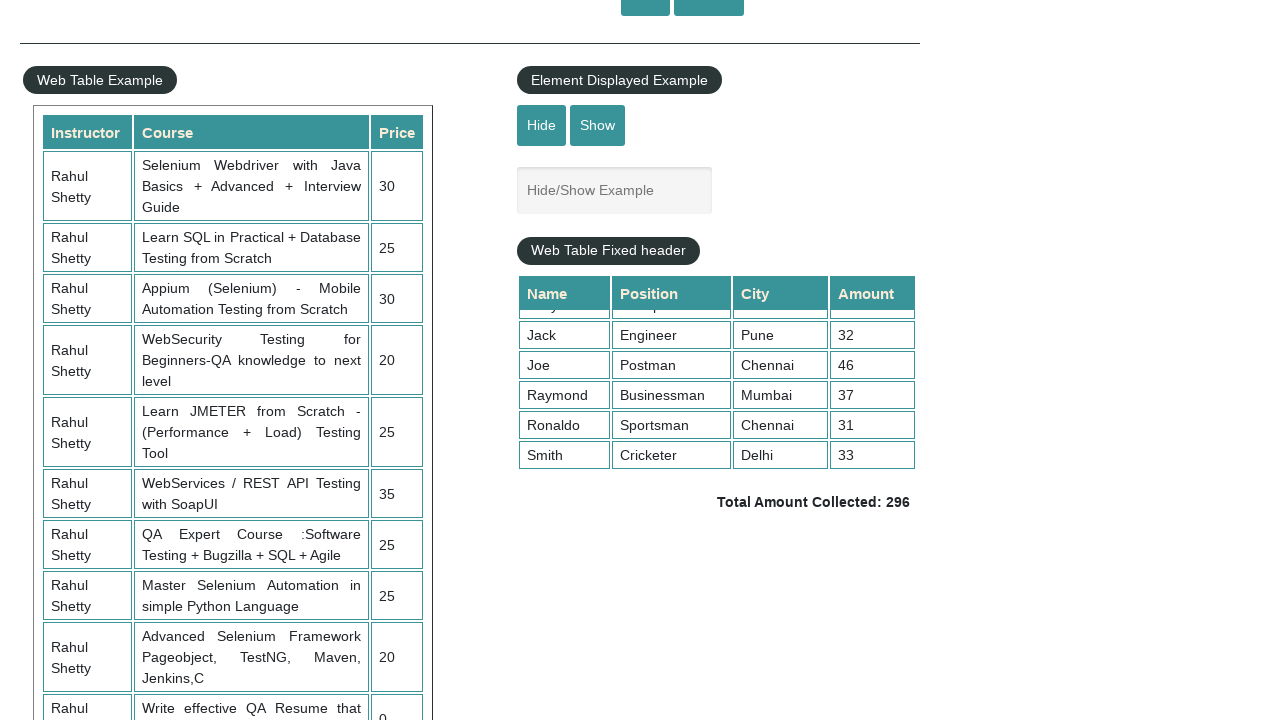

Extracted displayed total amount: 296
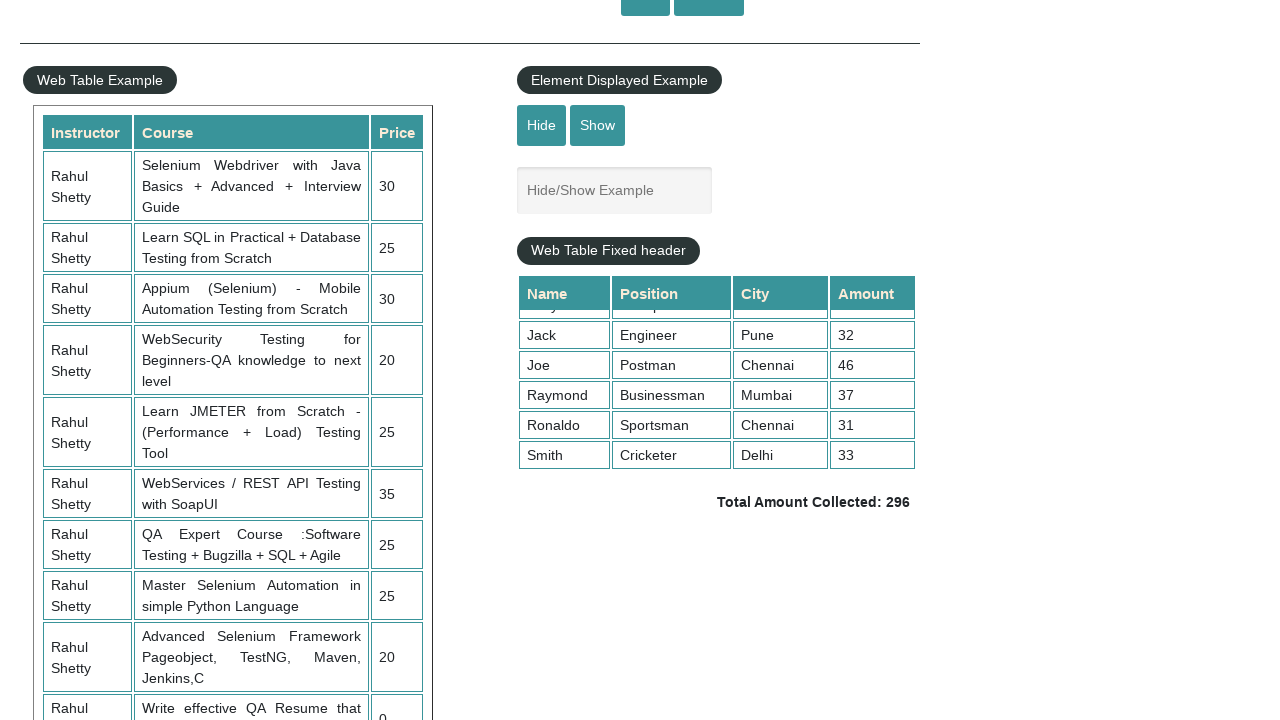

Verified calculated sum matches displayed total of 296
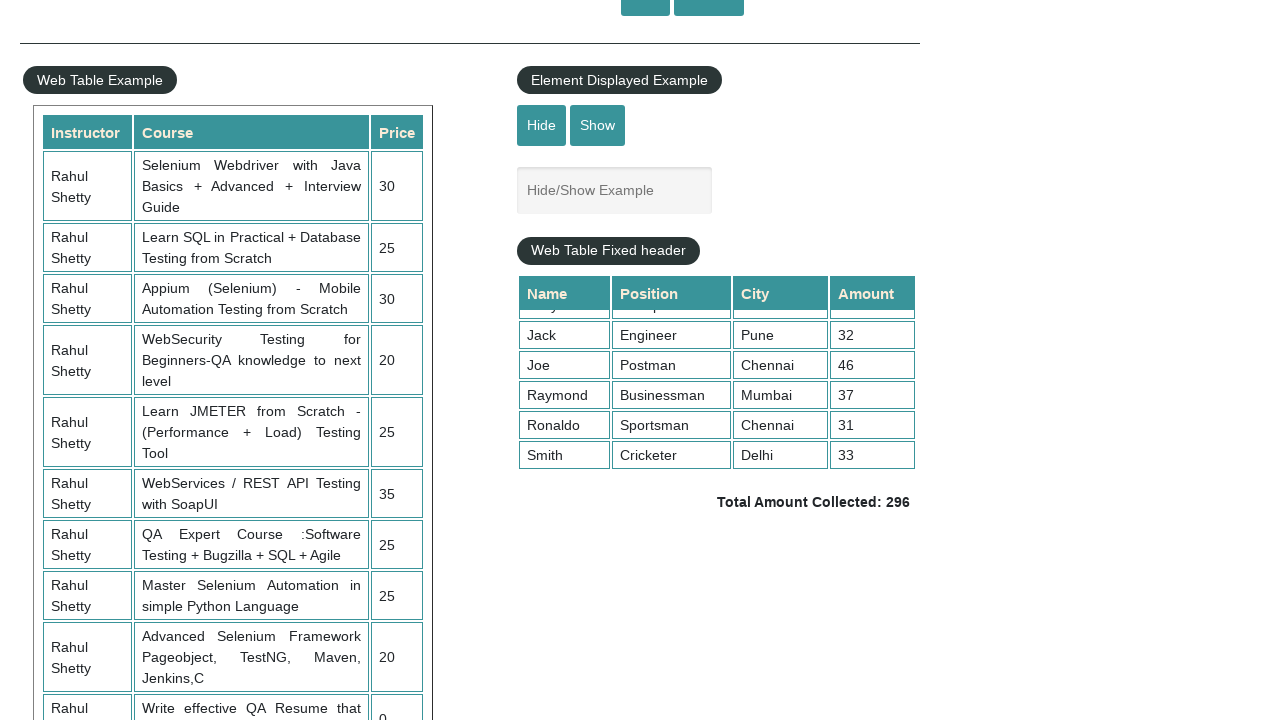

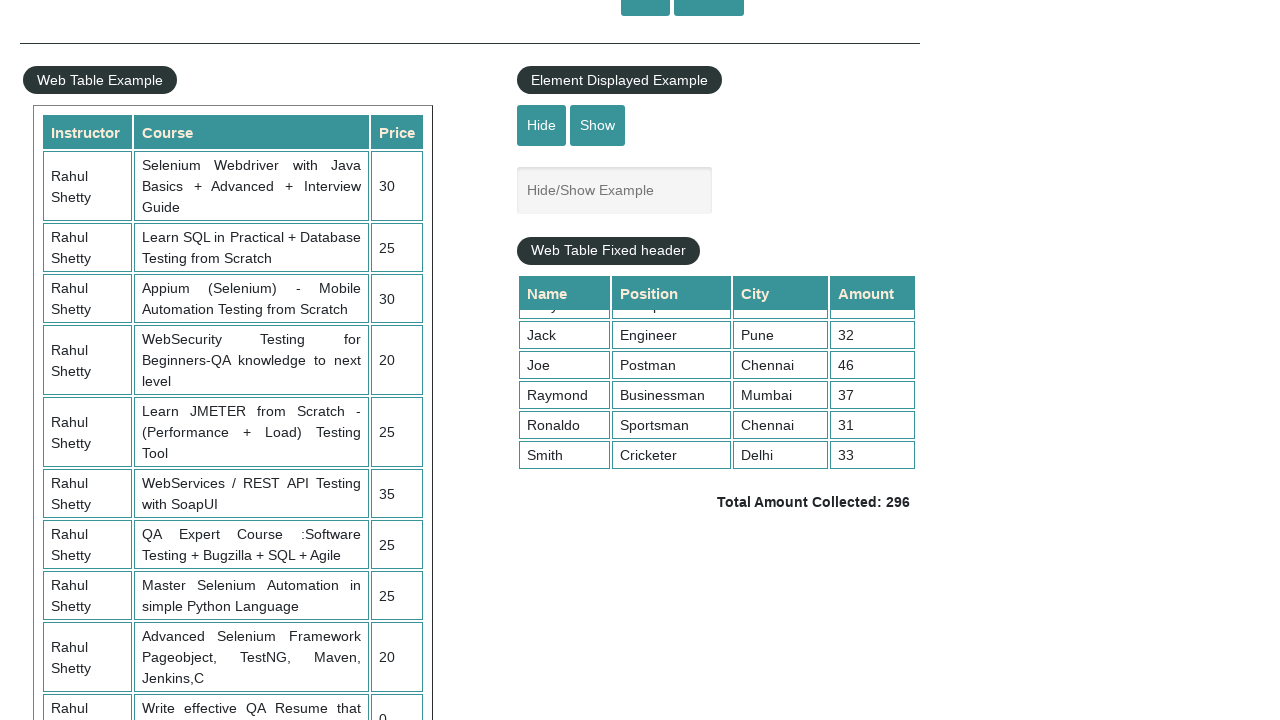